Basic staging environment health check that verifies the OrangeHRM page loads with the correct title.

Starting URL: https://opensource-demo.orangehrmlive.com

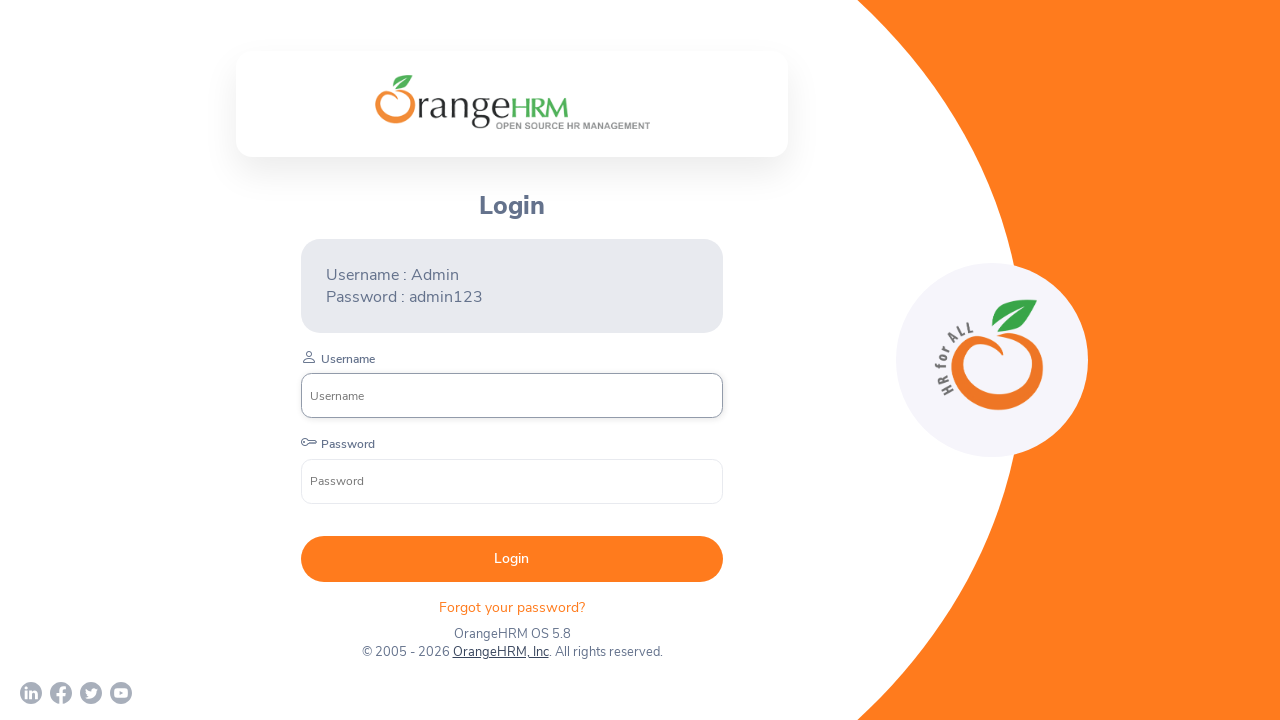

Waited for page to reach domcontentloaded state
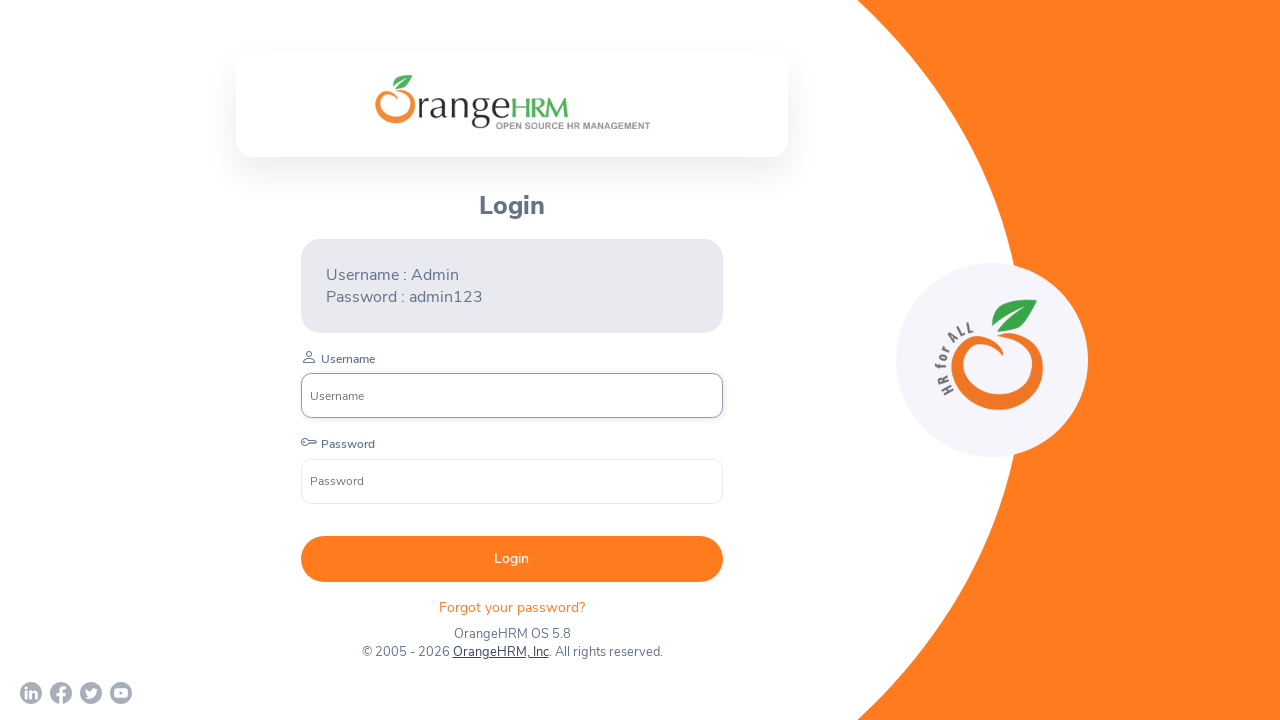

Verified page title contains 'OrangeHRM'
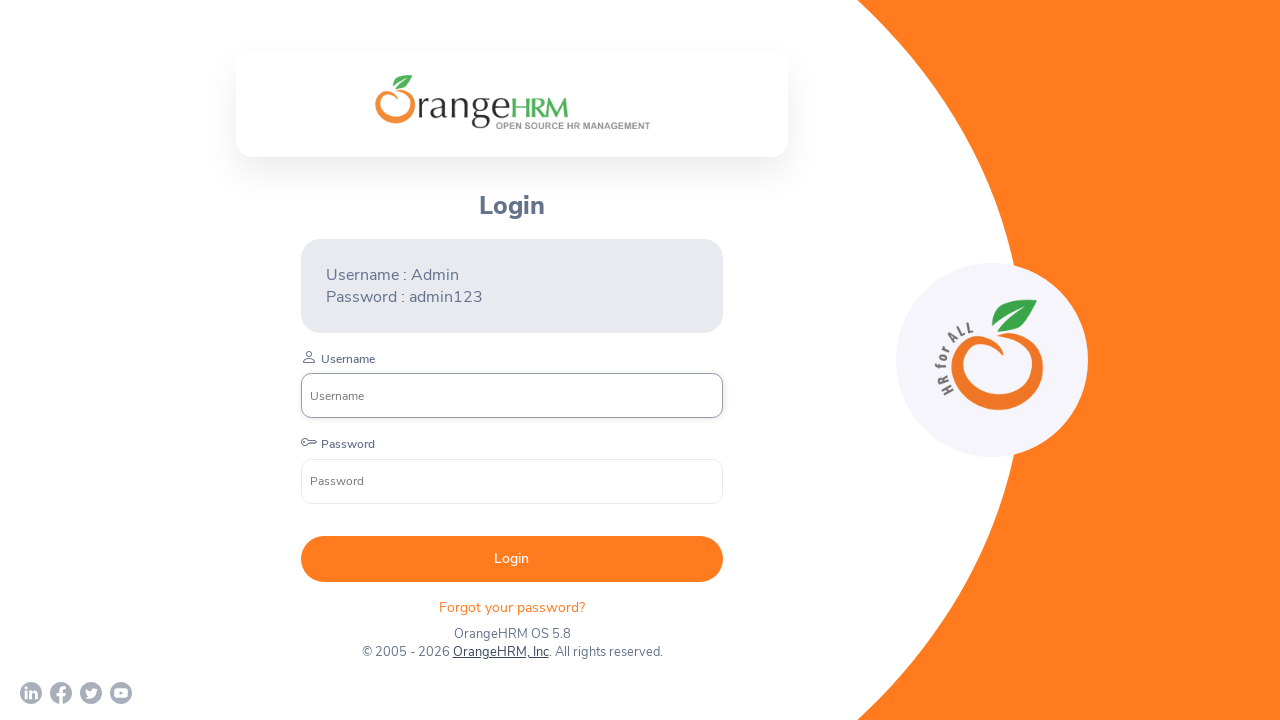

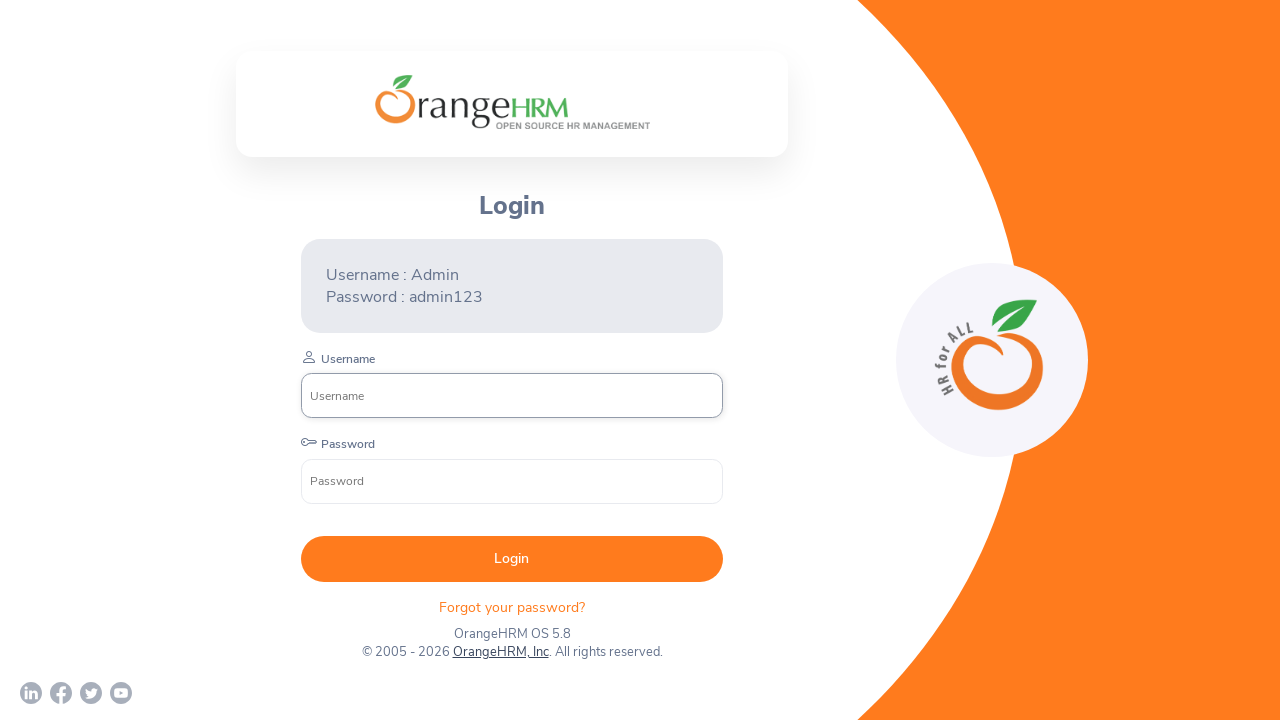